Tests adding a todo item to a sample todo application using Chrome browser by entering text and submitting.

Starting URL: https://lambdatest.github.io/sample-todo-app/

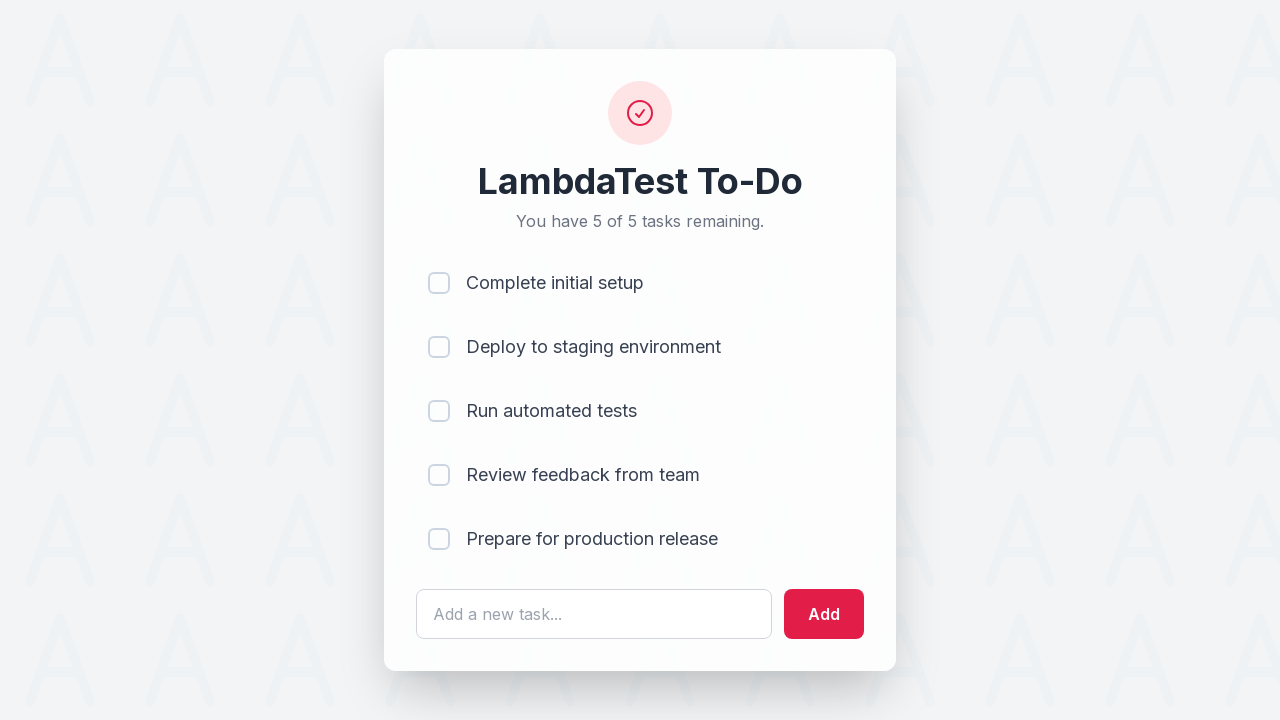

Filled todo input field with 'Learn Playwright' on #sampletodotext
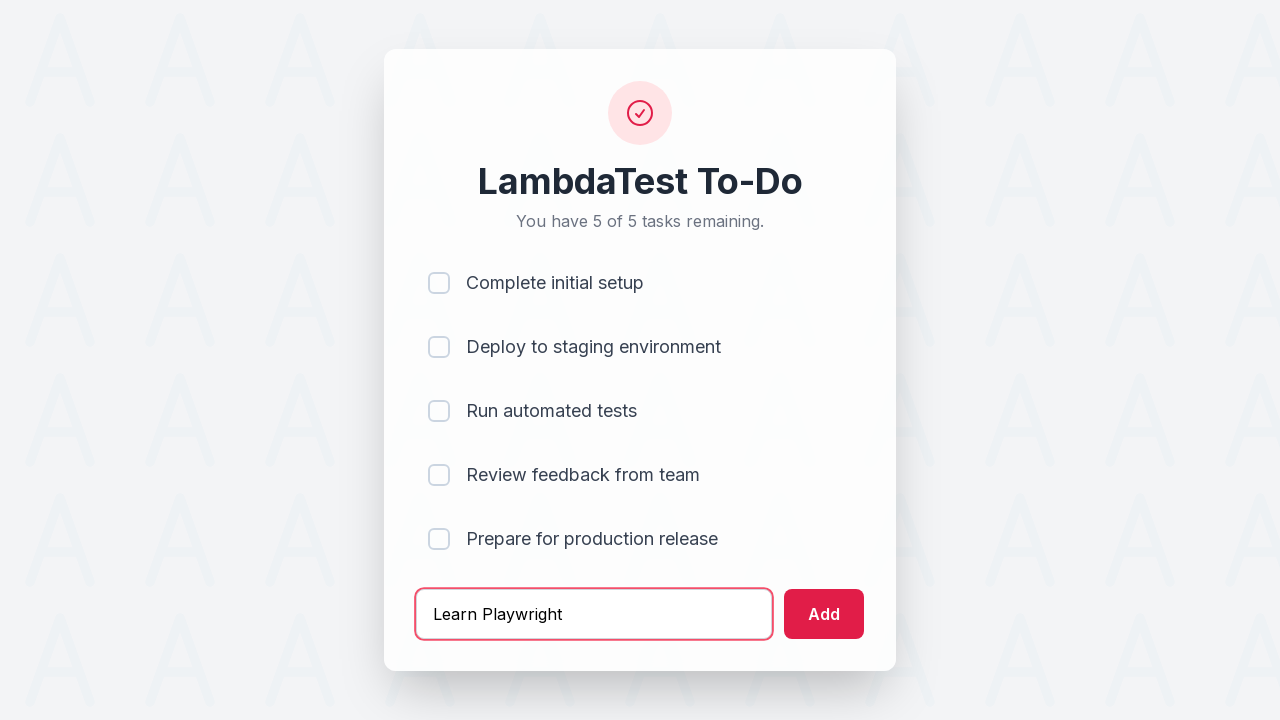

Pressed Enter to submit the todo item on #sampletodotext
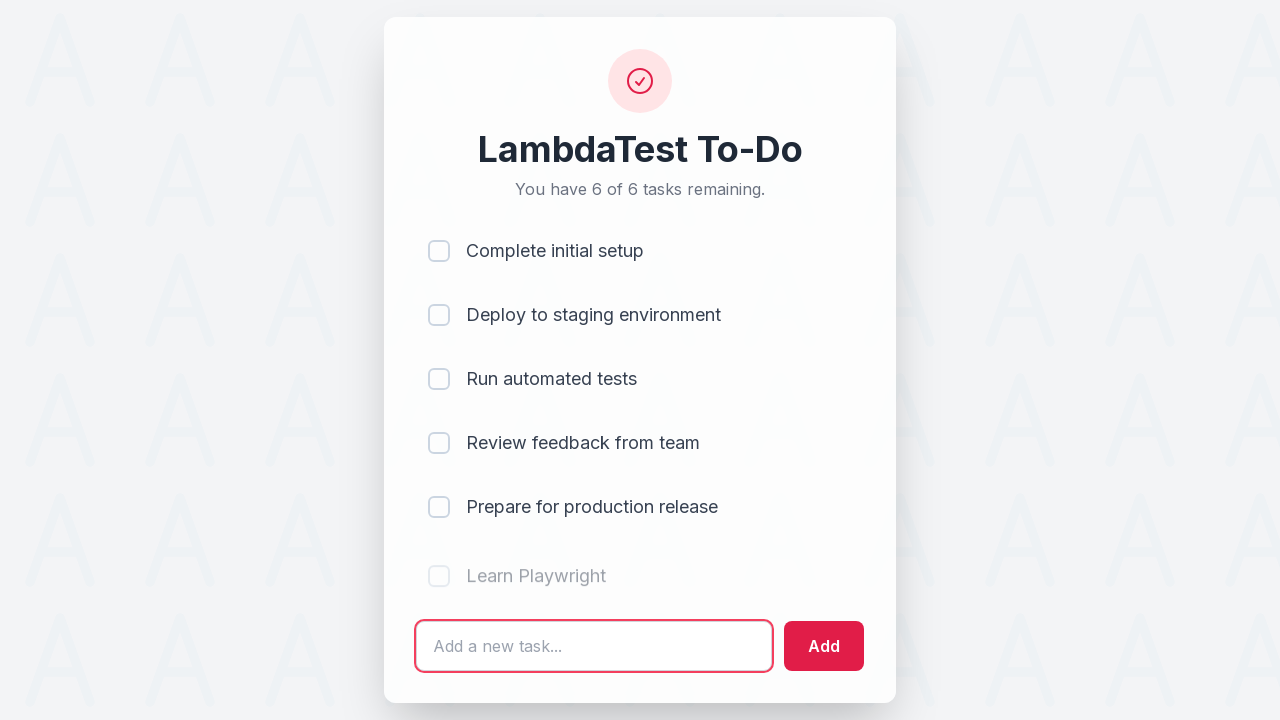

New todo item appeared in the list
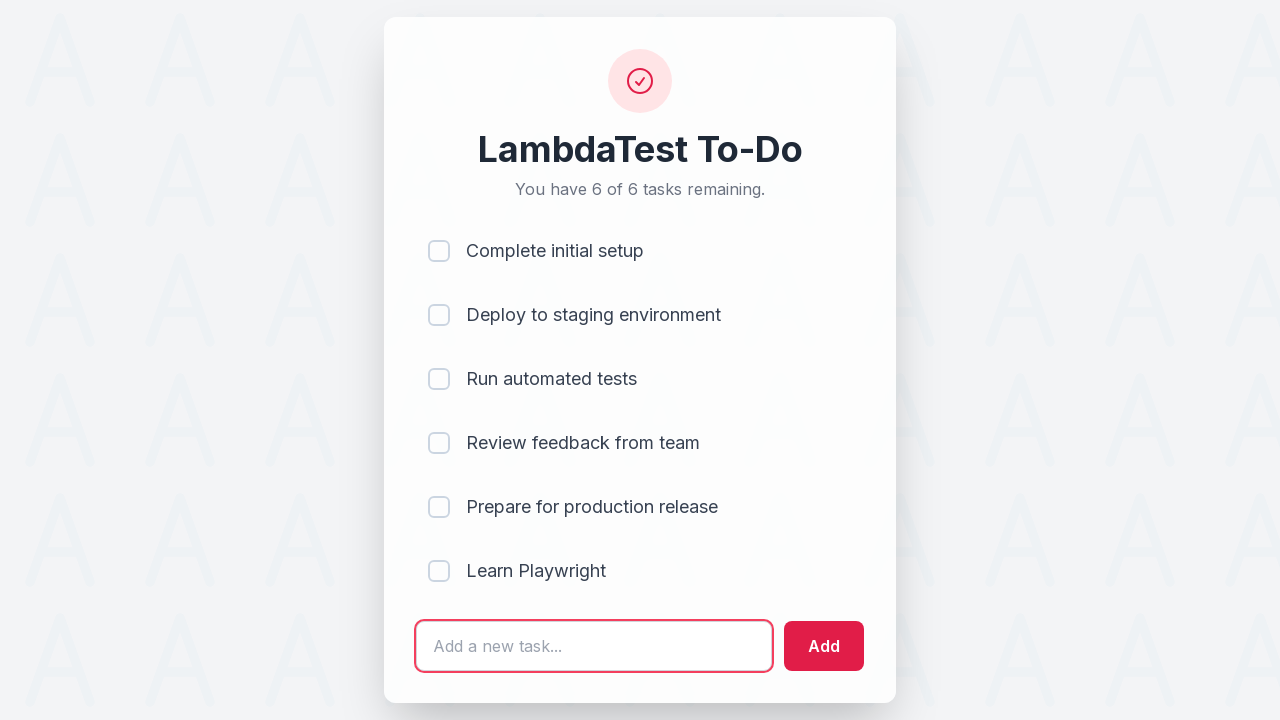

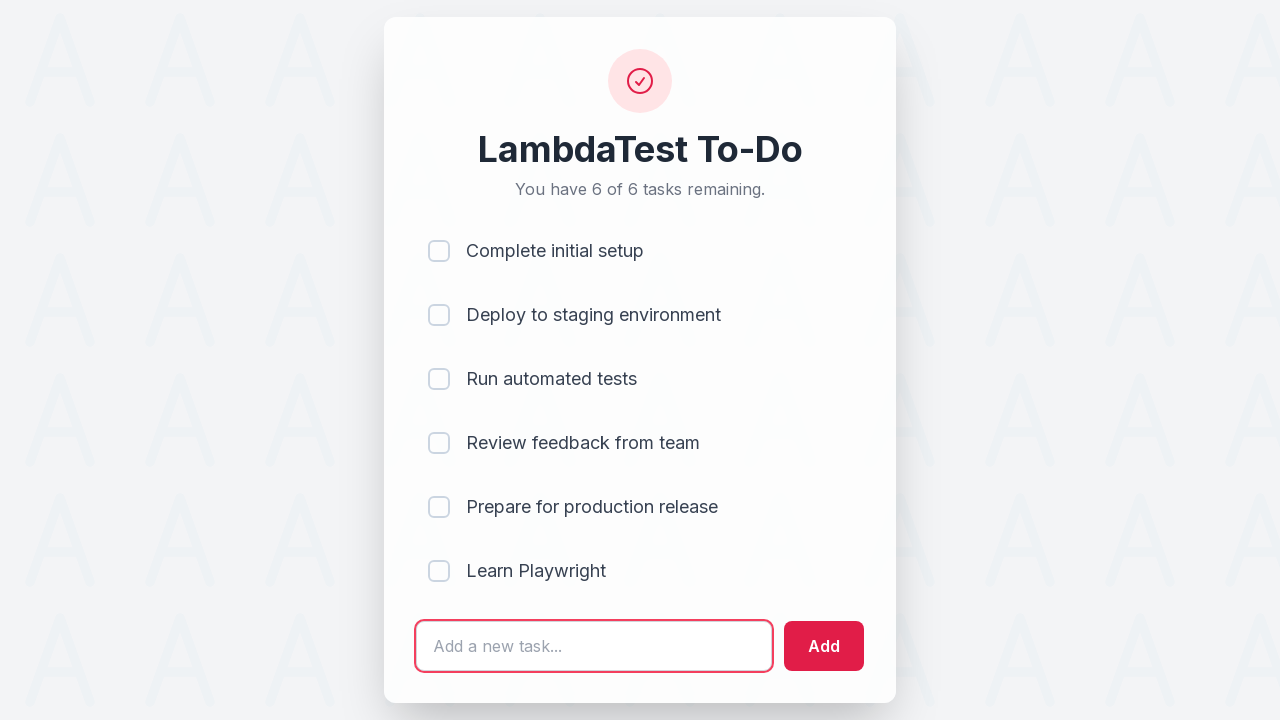